Navigates to demoblaze homepage and verifies the presence of the description paragraph

Starting URL: https://www.demoblaze.com/

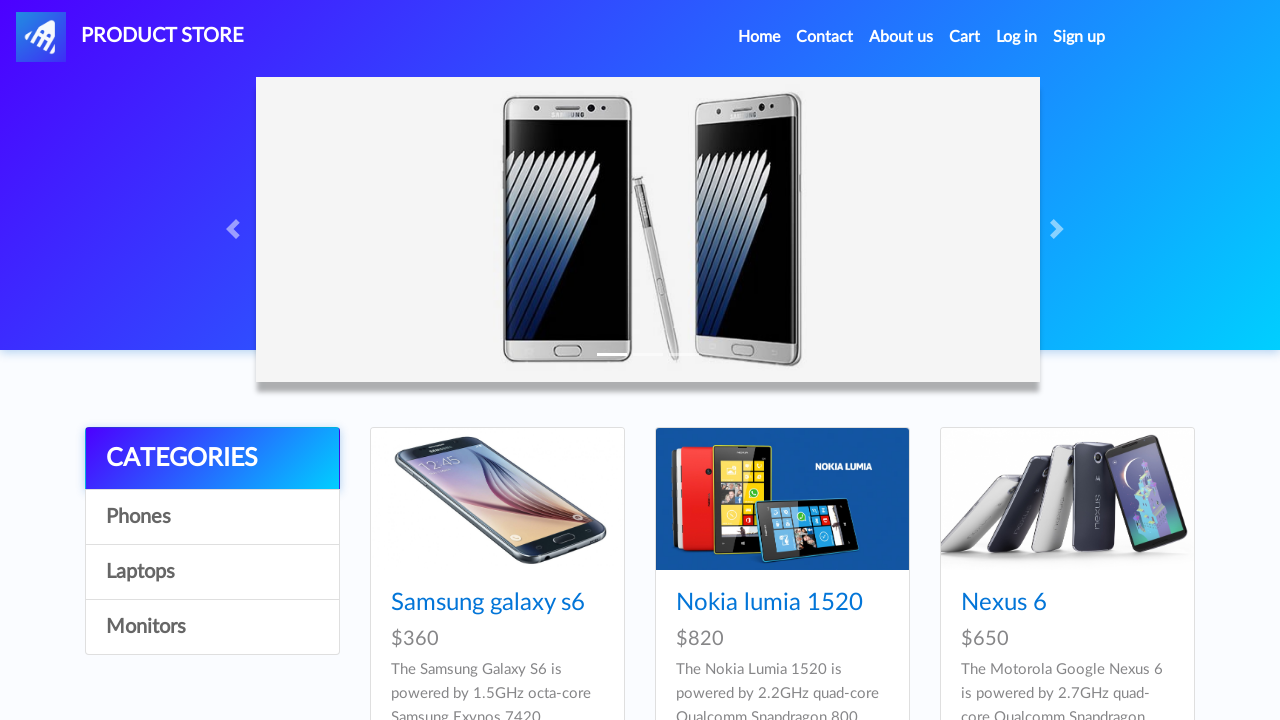

Waited for description paragraph to be visible
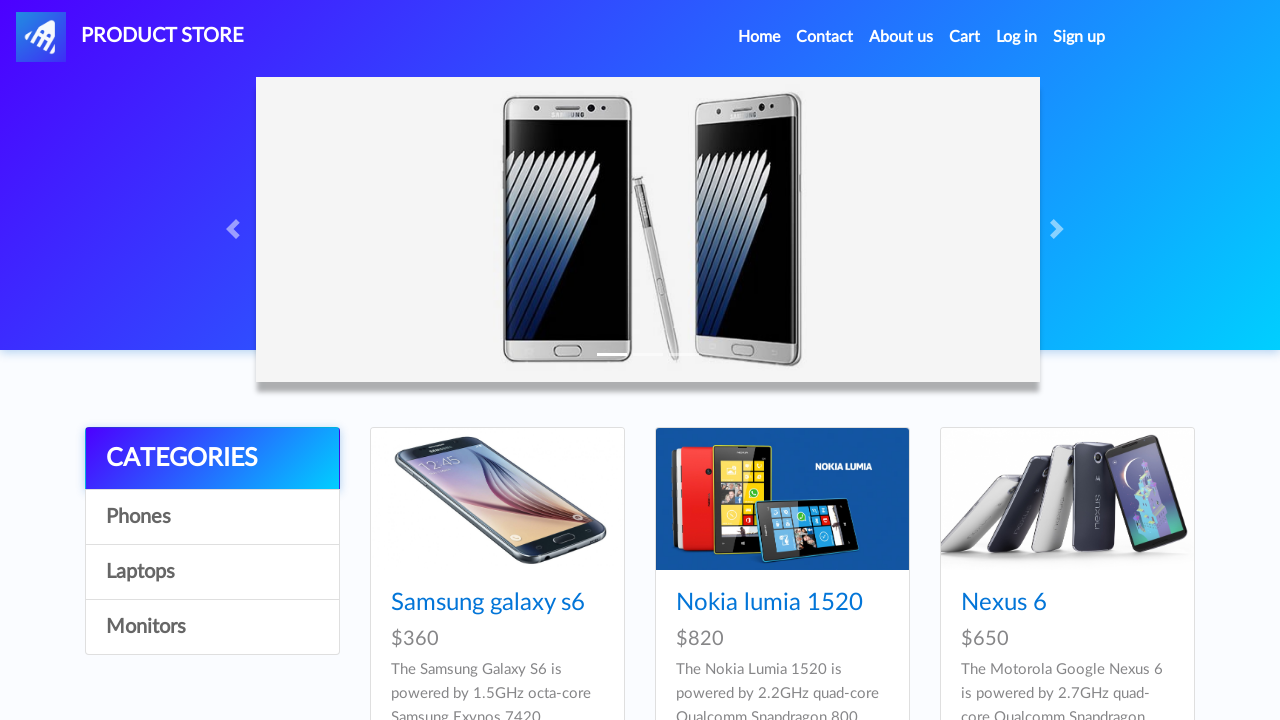

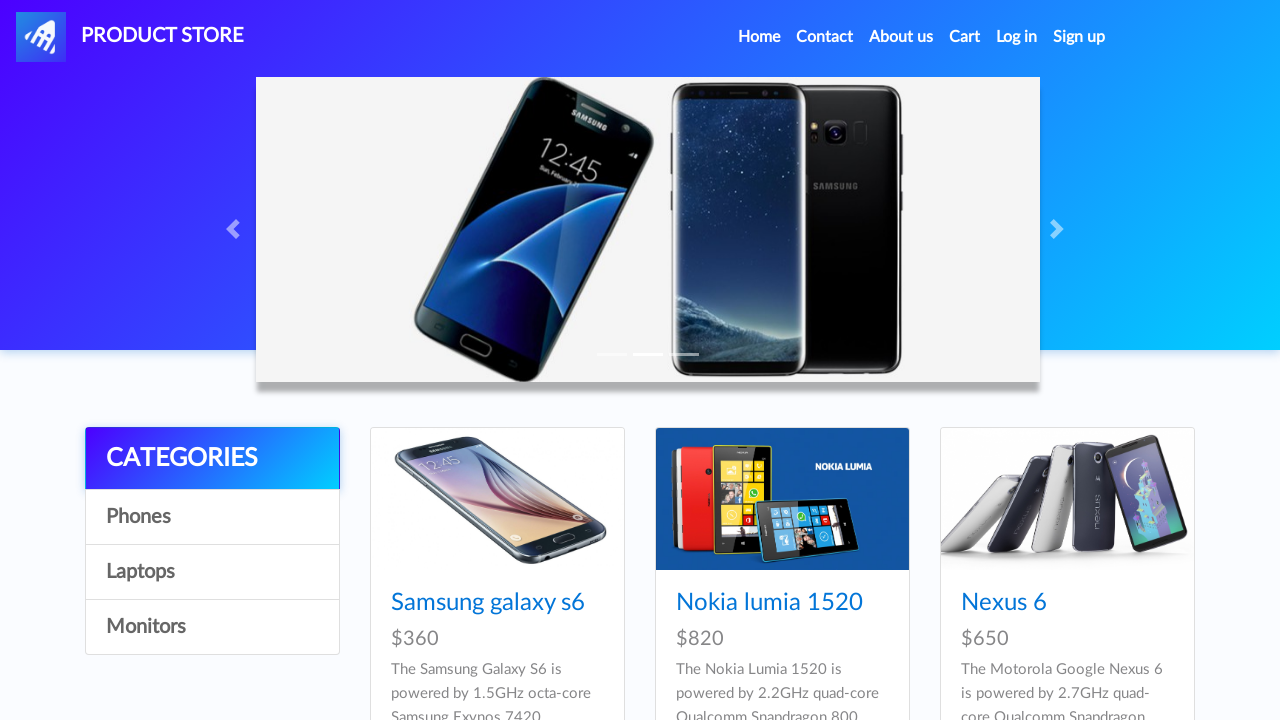